Tests a registration form by filling in first name, last name, and email fields, then submitting and verifying the success message

Starting URL: http://suninjuly.github.io/registration1.html

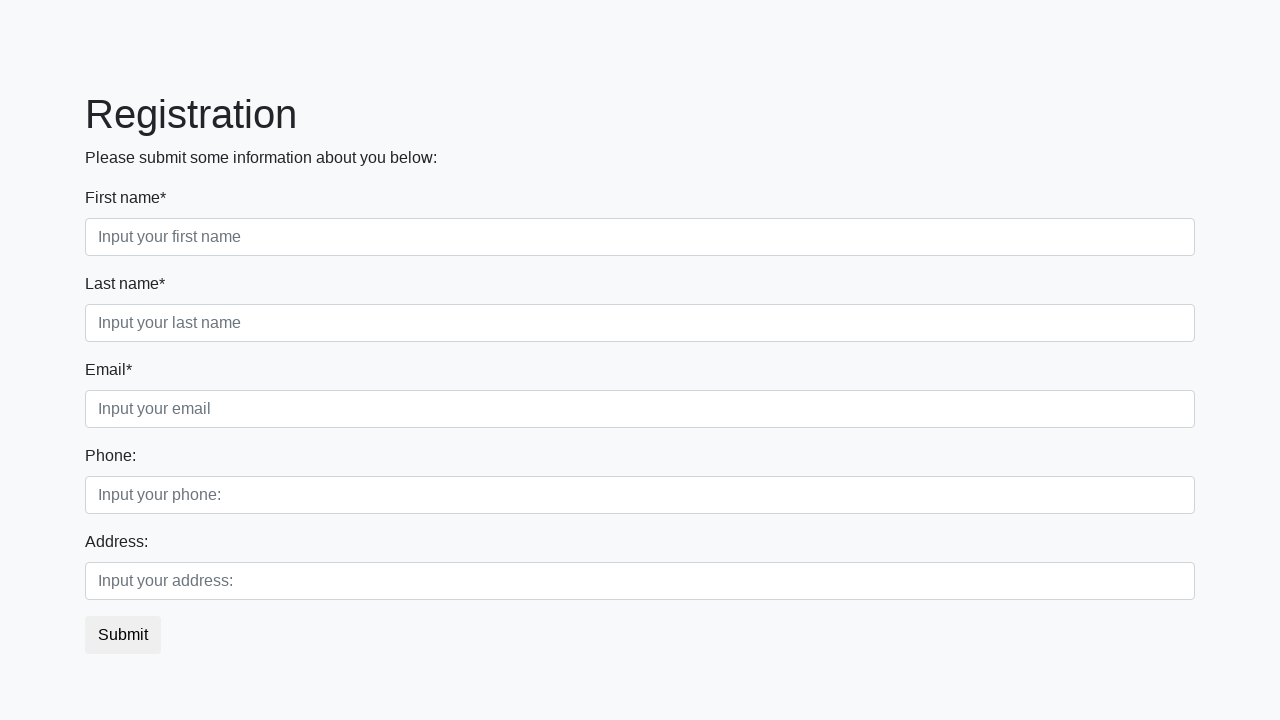

Filled first name field with 'Tom' on //input[@placeholder='Input your first name']
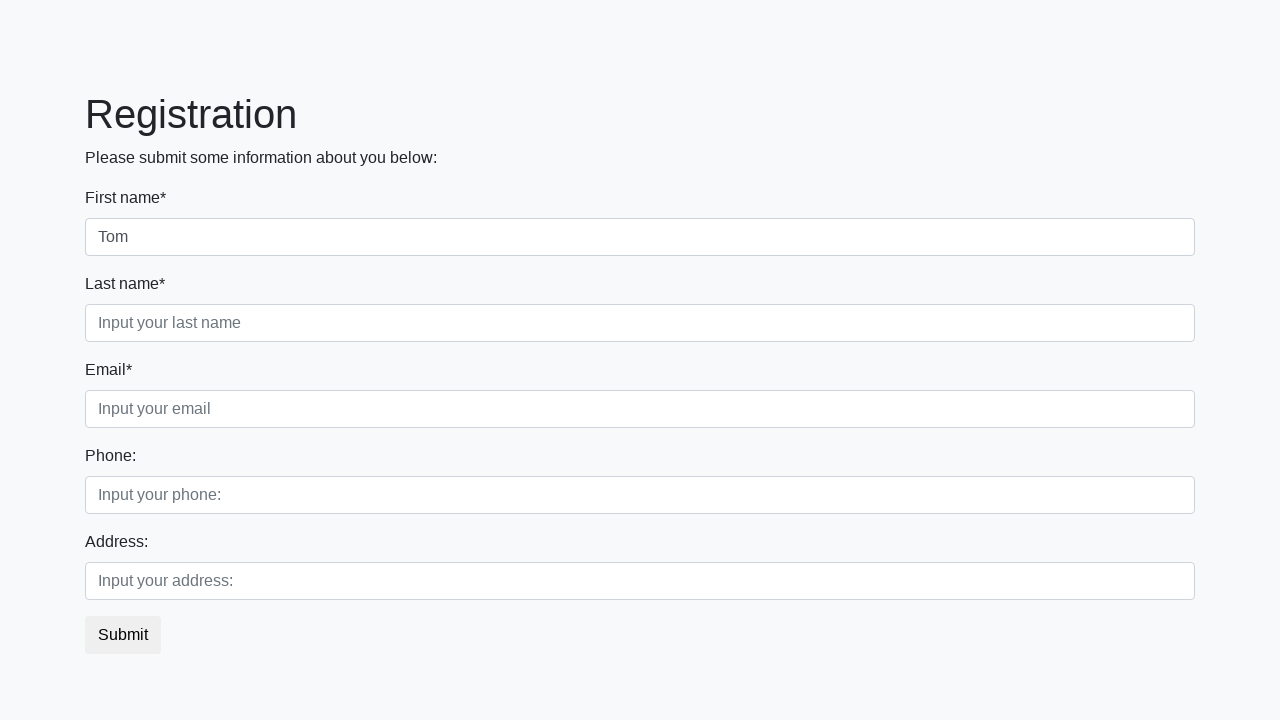

Filled last name field with 'Soyer' on //input[@placeholder='Input your last name']
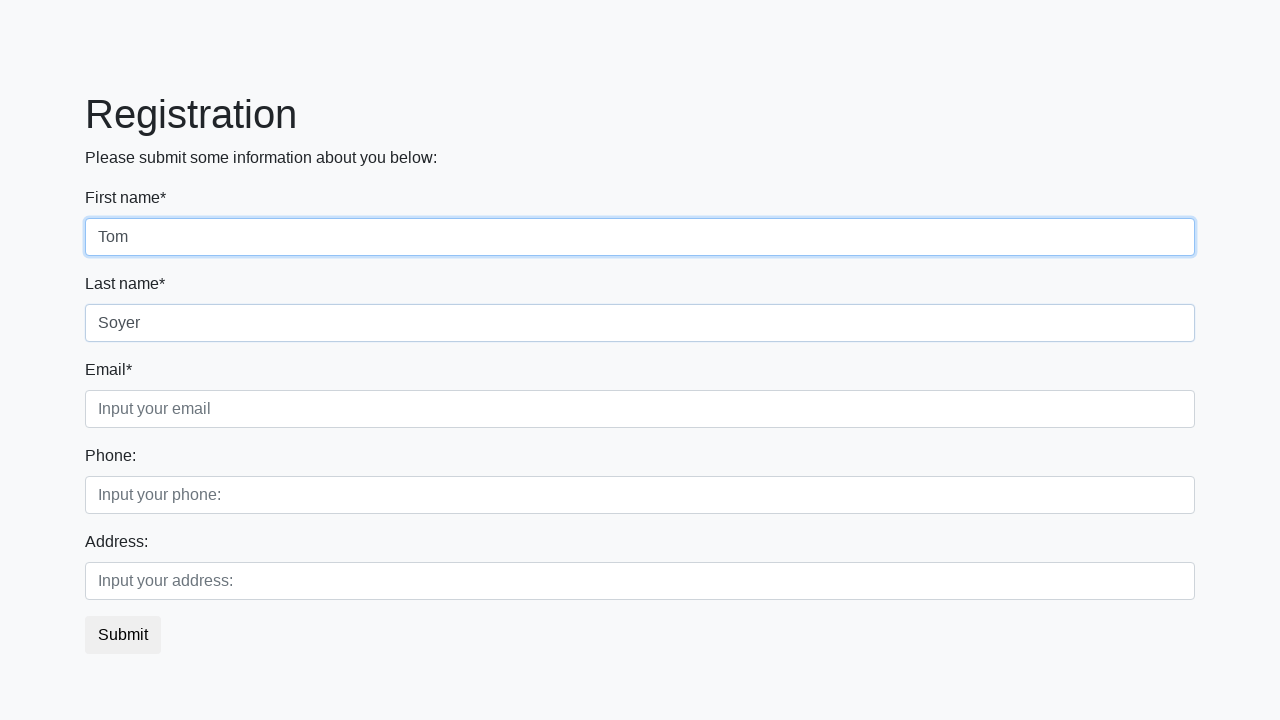

Filled email field with 'abc@mail.com' on //input[@placeholder='Input your email']
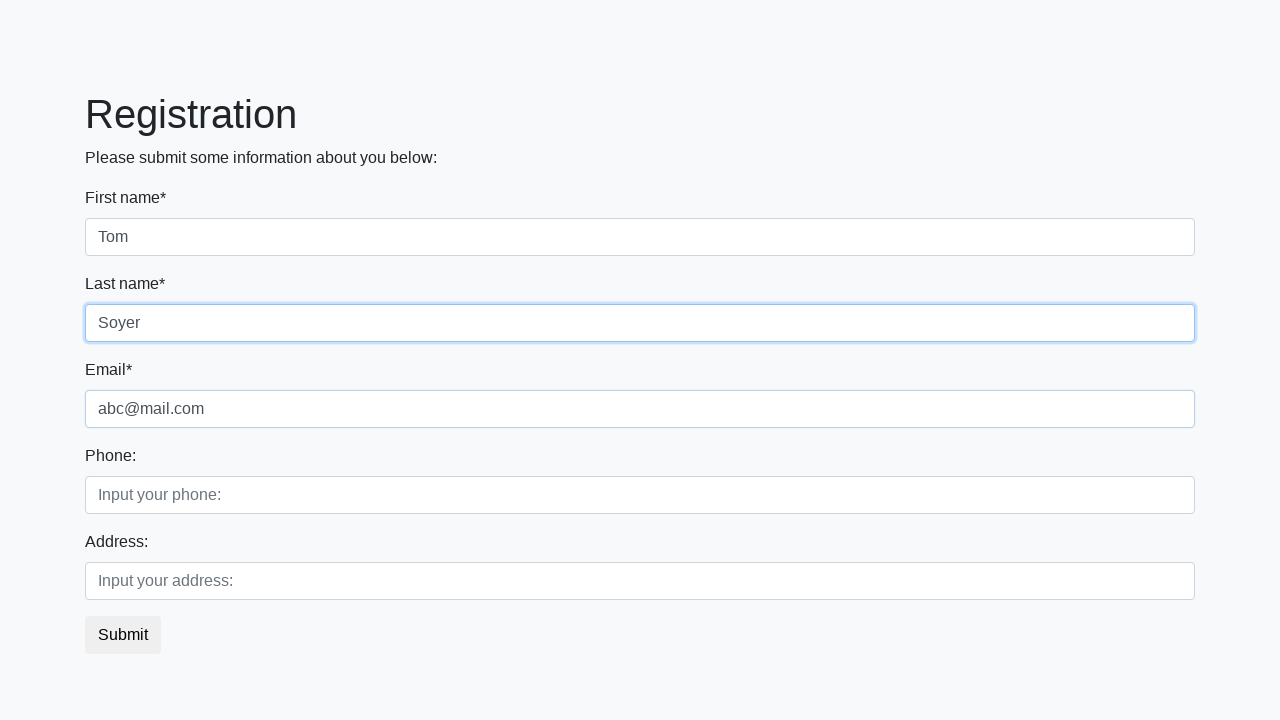

Clicked submit button to register at (123, 635) on button.btn
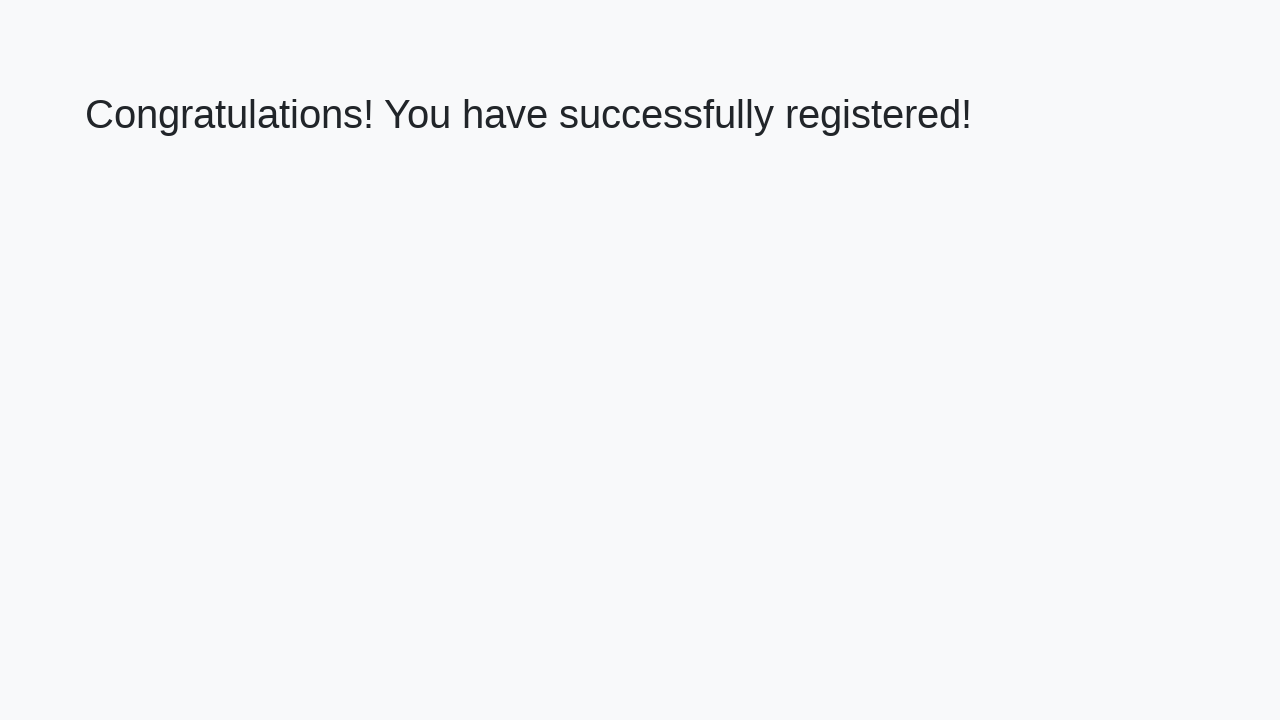

Success message h1 element loaded
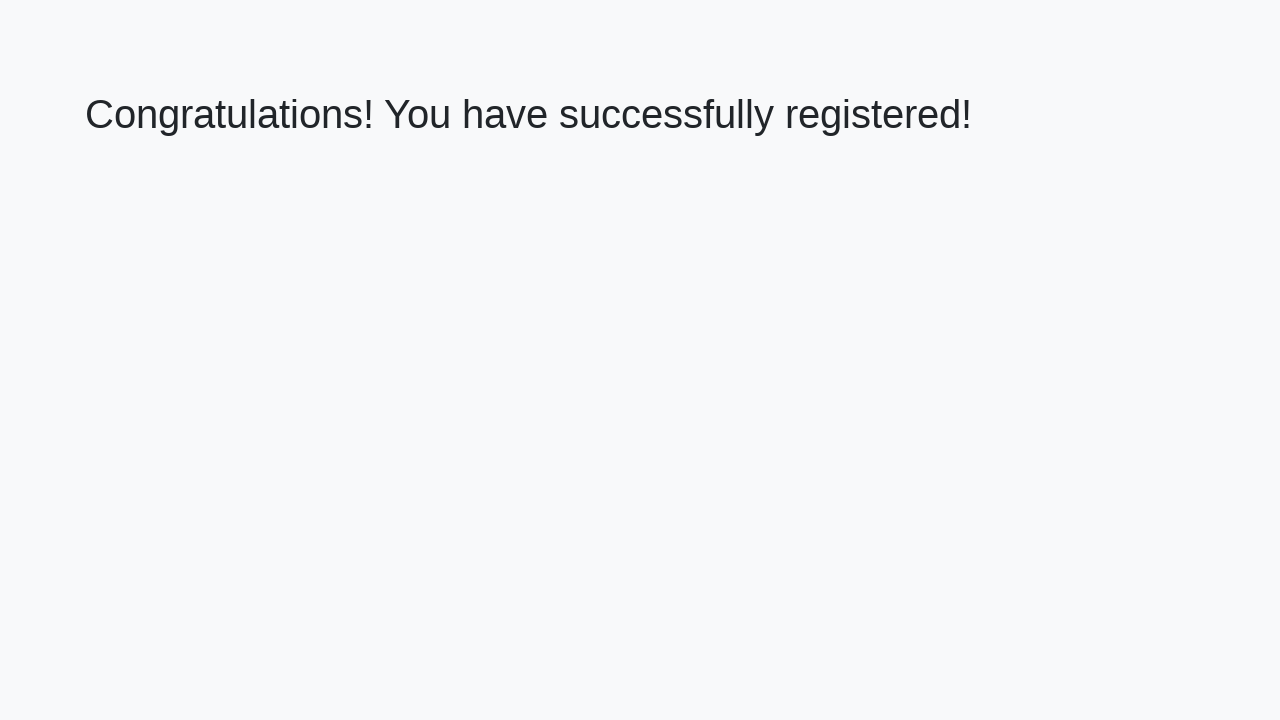

Retrieved success message: 'Congratulations! You have successfully registered!'
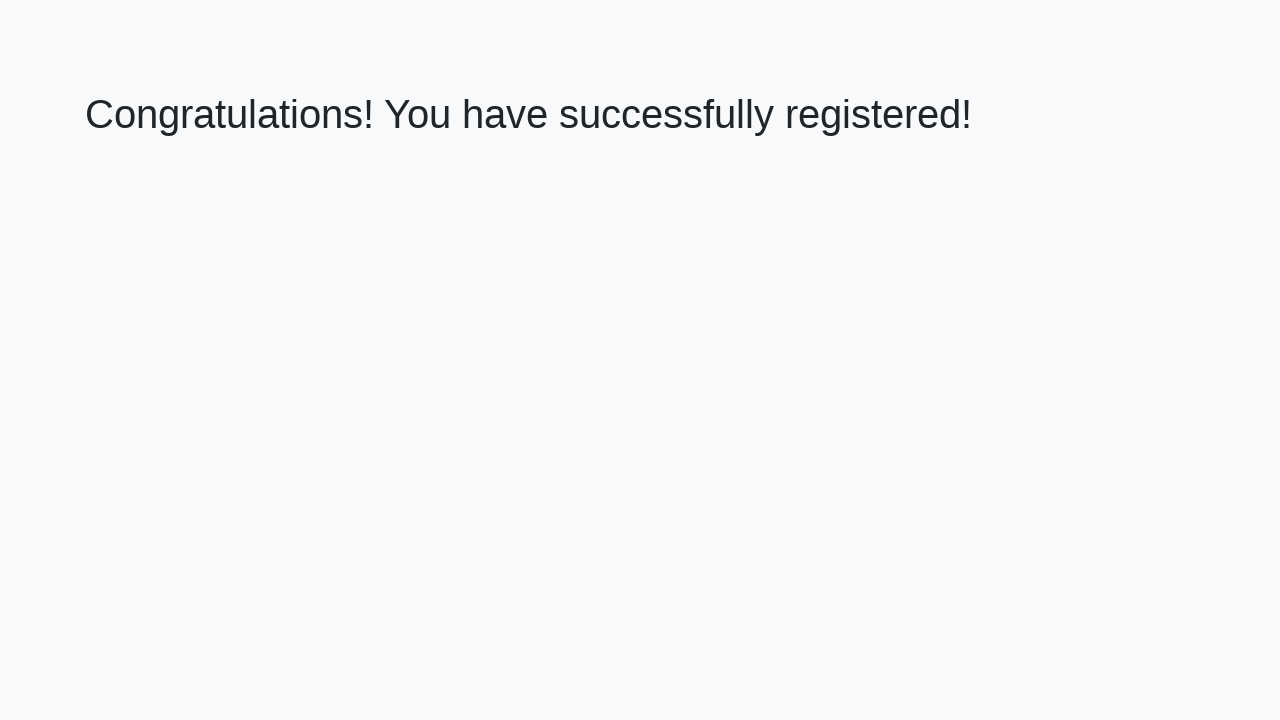

Verified success message is correct
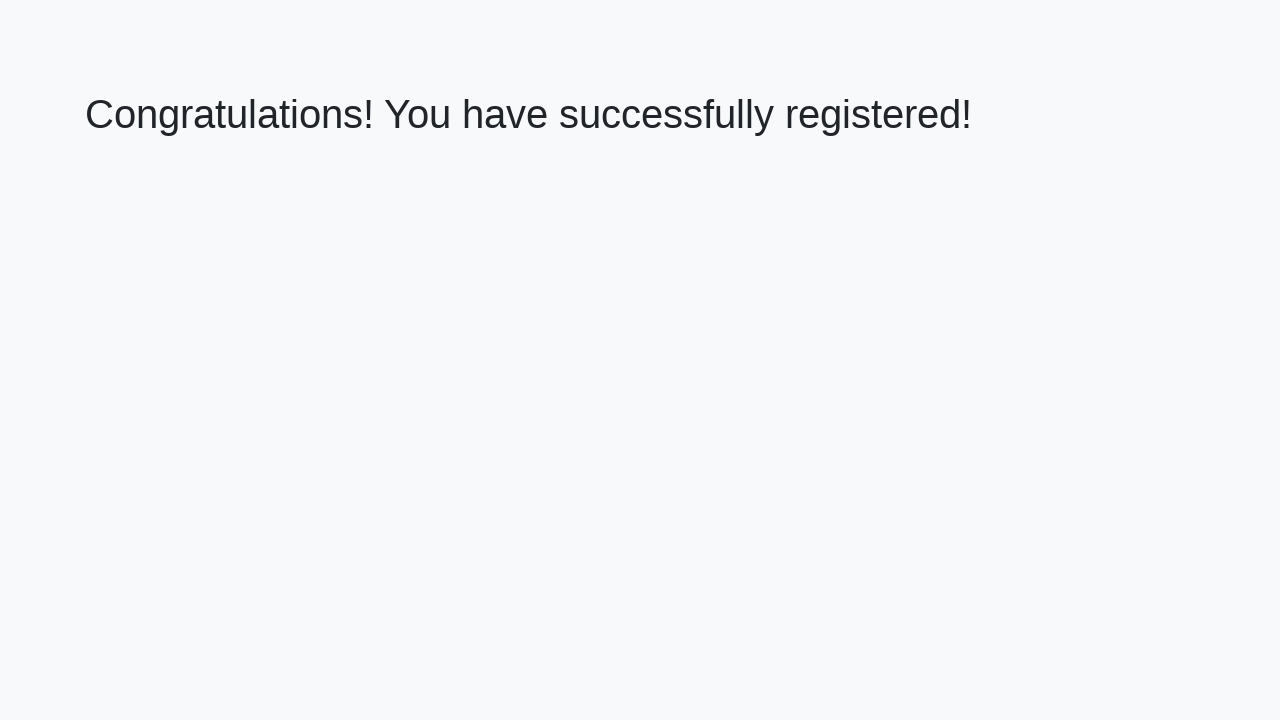

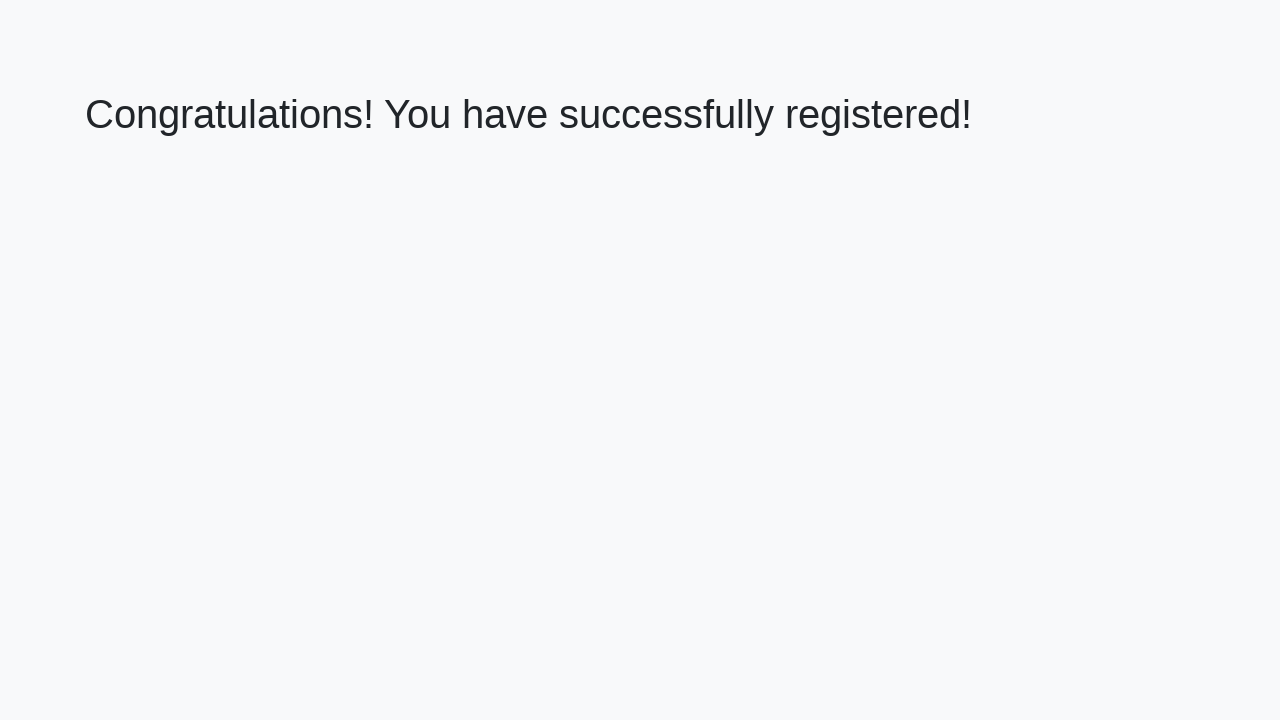